Tests mortgage calculator by filling in purchase price and down payment fields

Starting URL: https://www.mlcalc.com

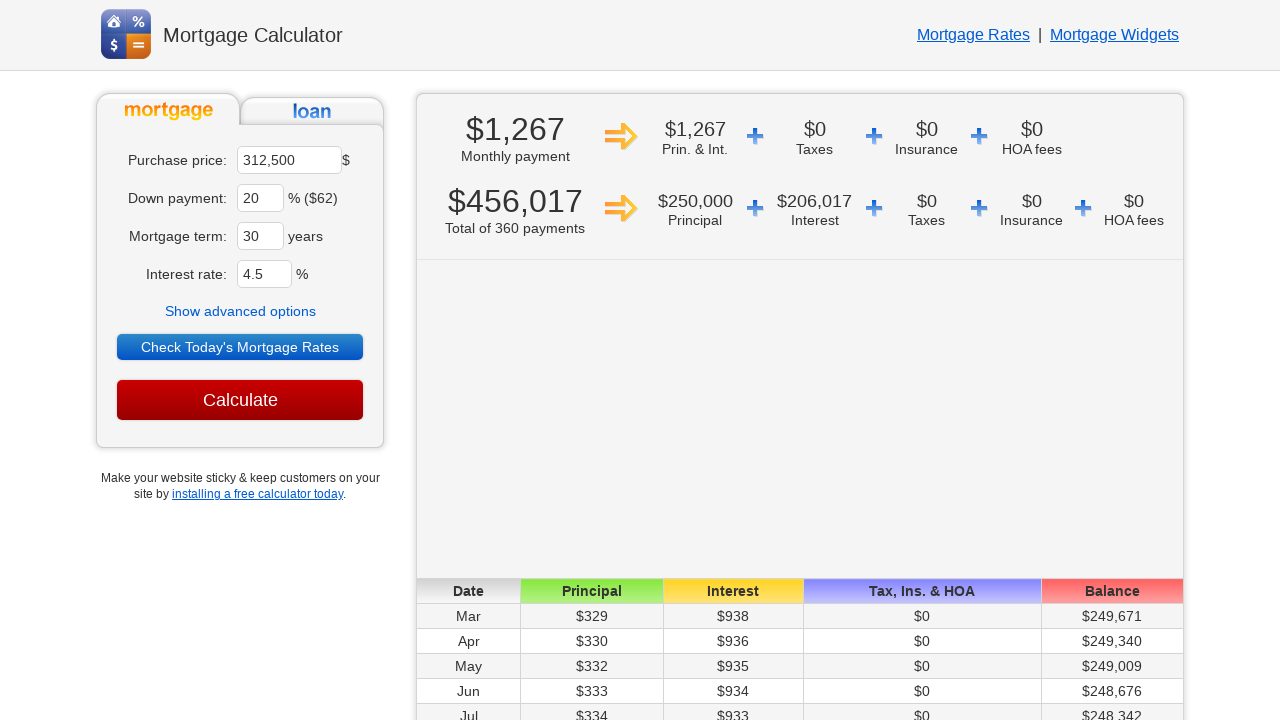

Calculator form loaded - purchase price field is visible
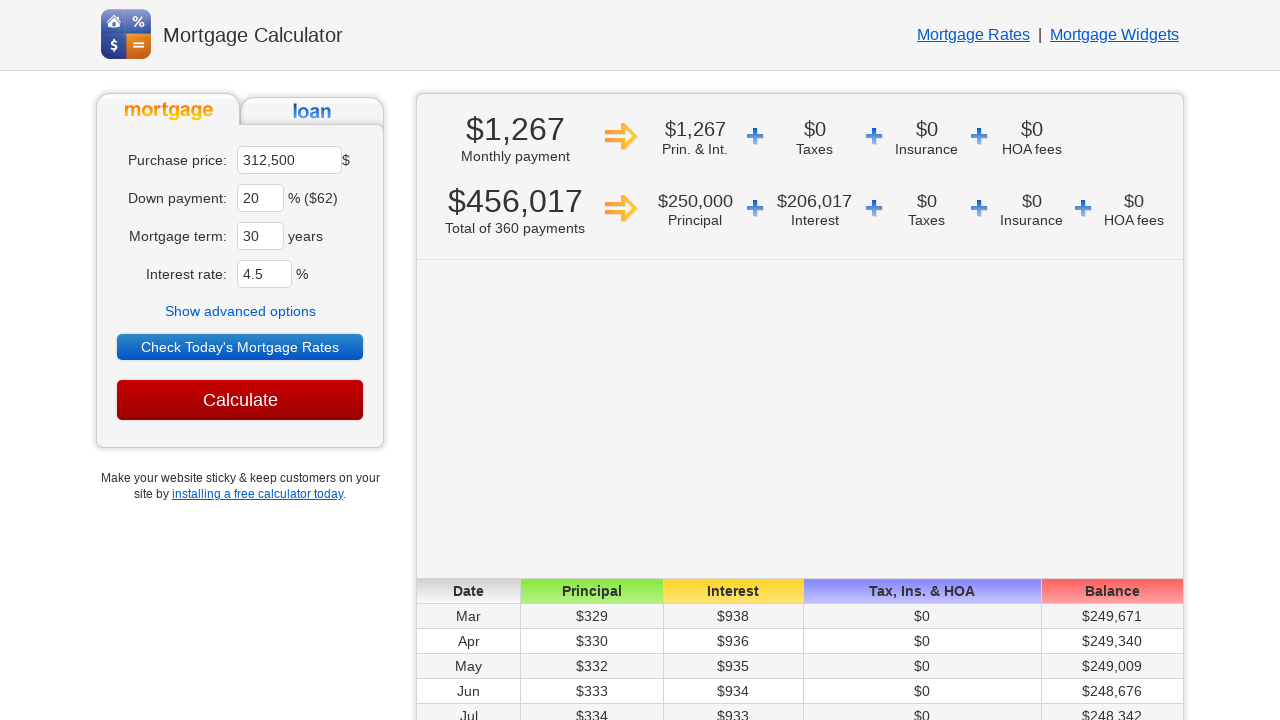

Located purchase price input field
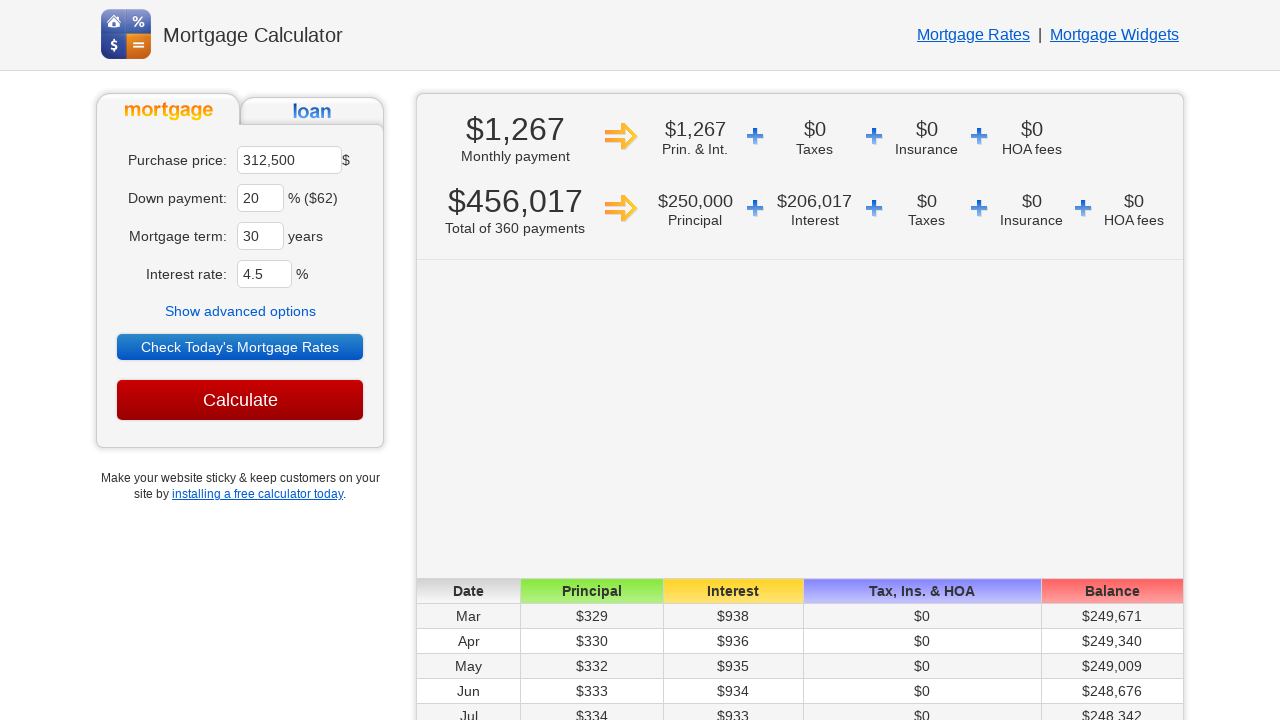

Cleared purchase price field on input[name='ma']
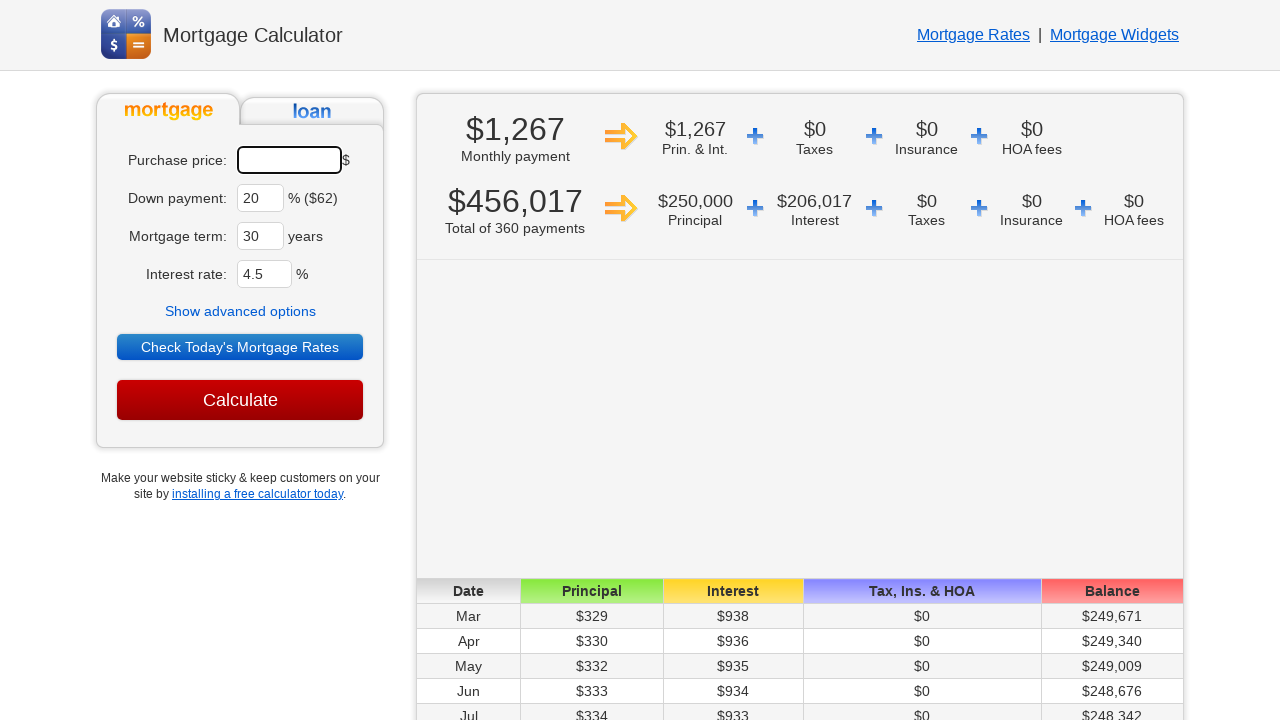

Filled purchase price field with $45,000 on input[name='ma']
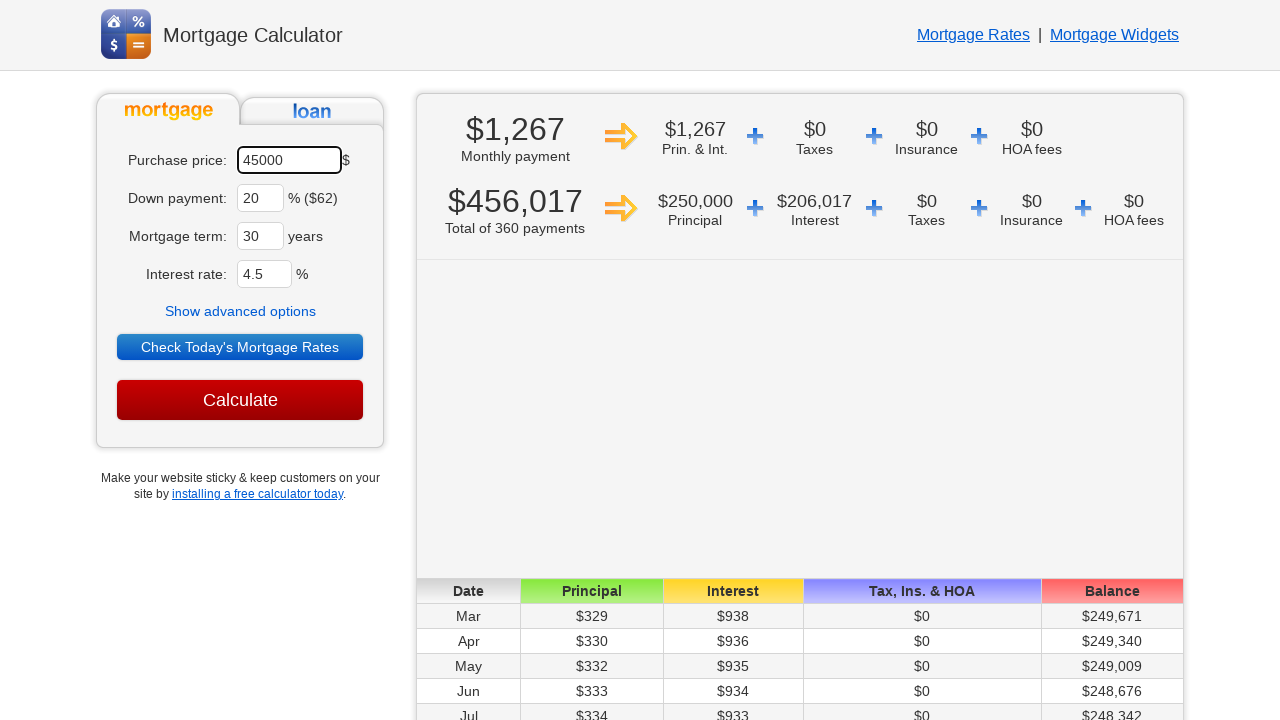

Located down payment input field
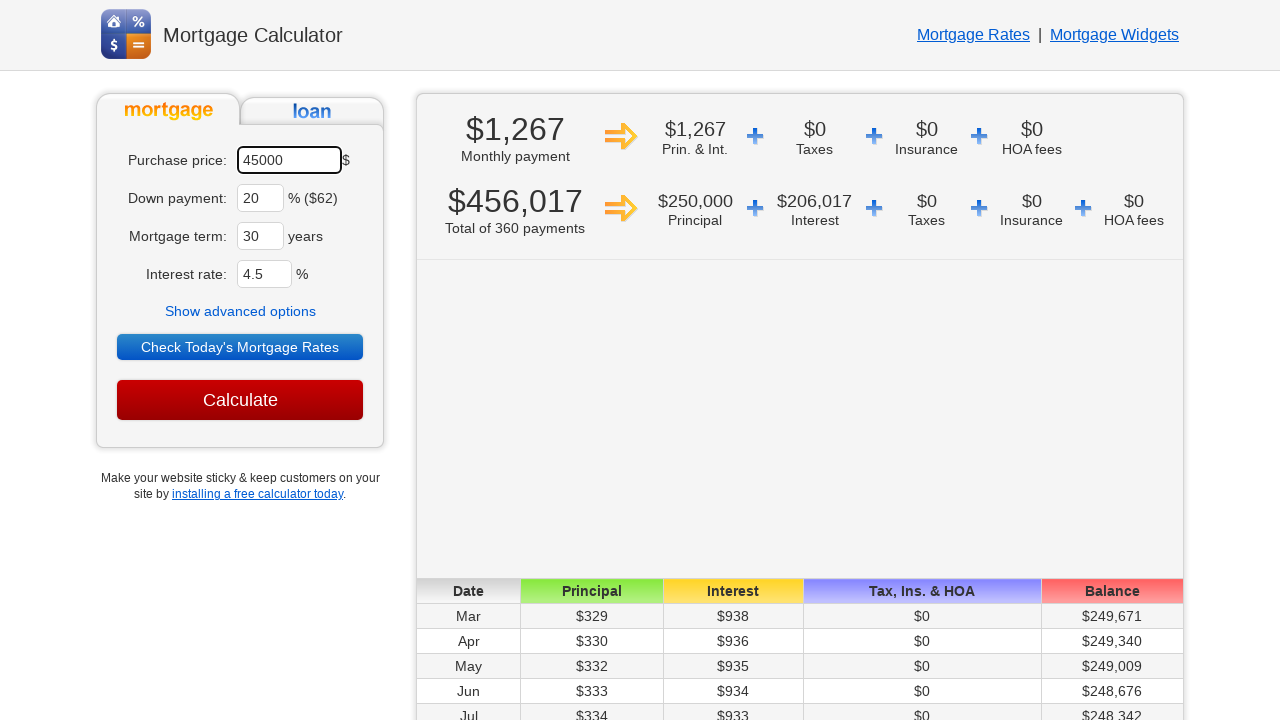

Cleared down payment field on input[name='dp']
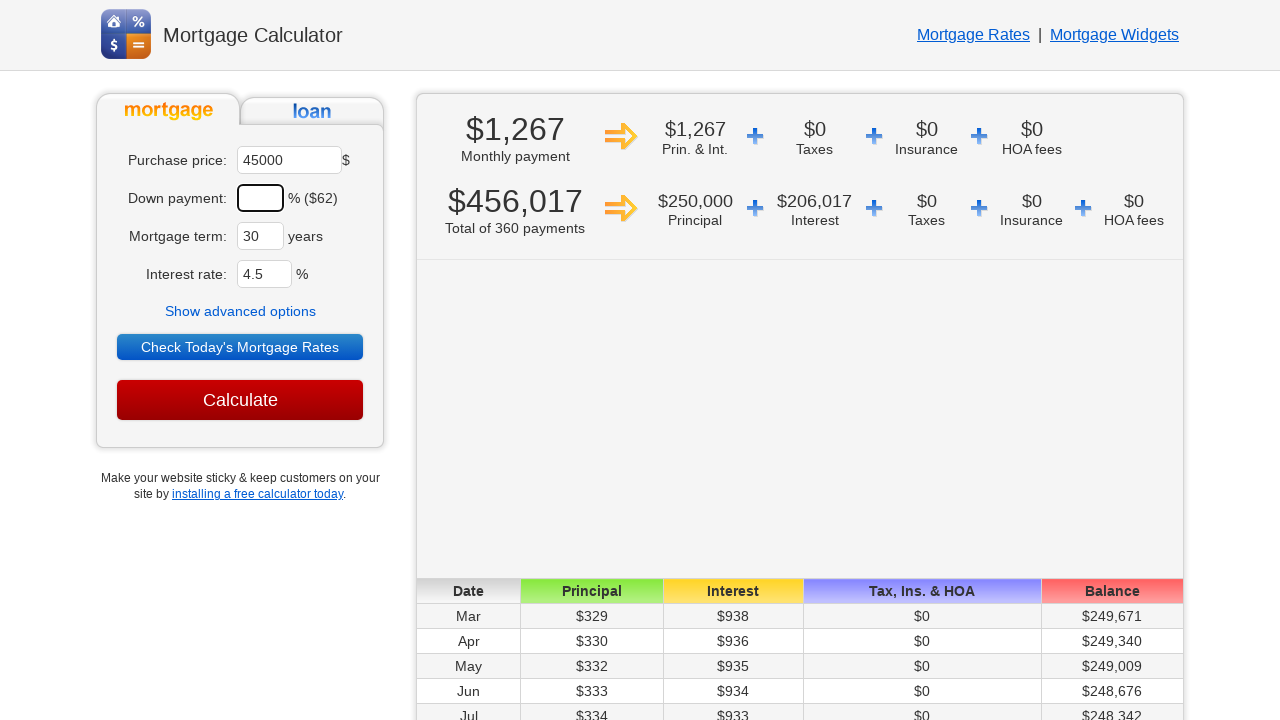

Filled down payment field with $9,000 on input[name='dp']
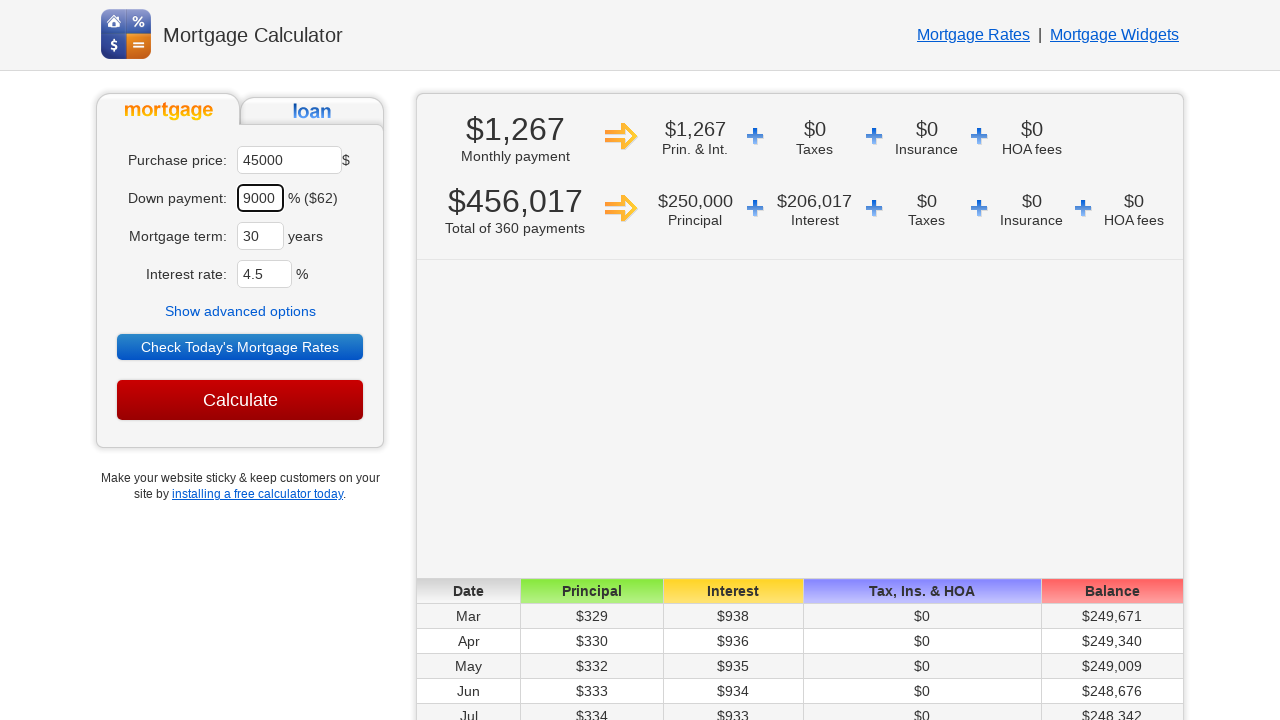

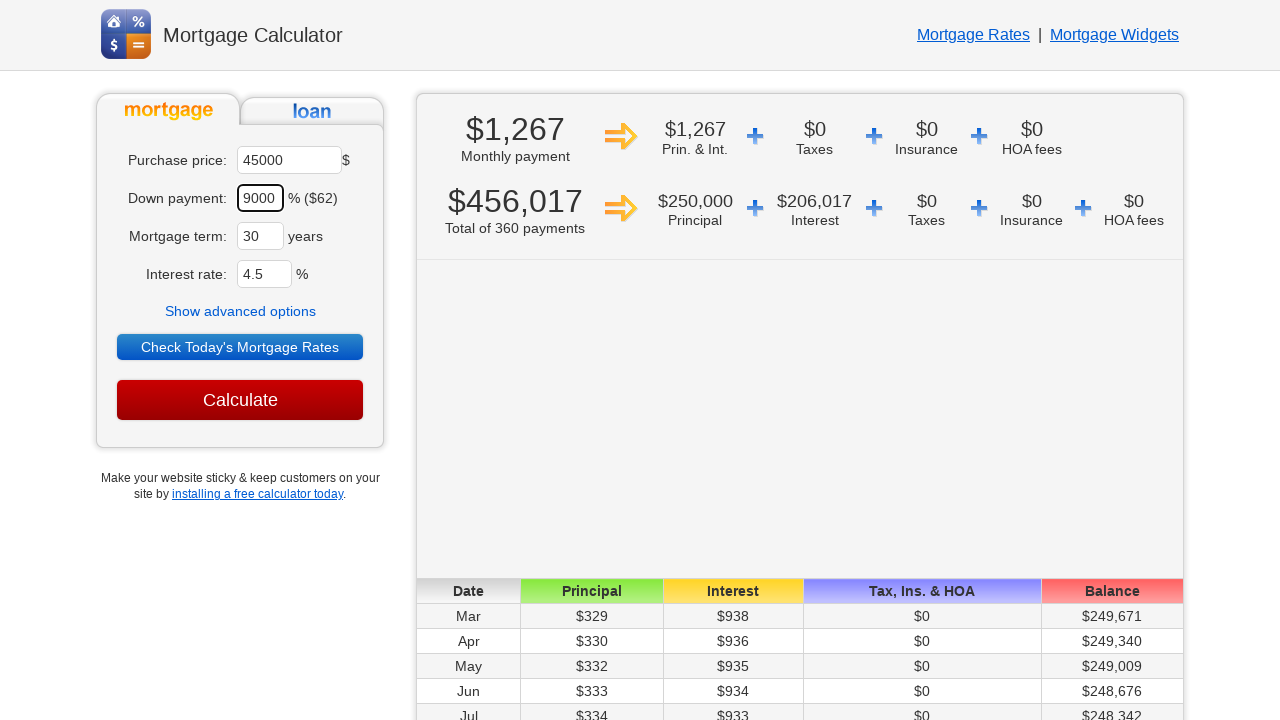